Tests the Selenium documentation site search functionality by opening the search dialog, entering a query, waiting for suggestions, and clicking the first result.

Starting URL: https://www.selenium.dev

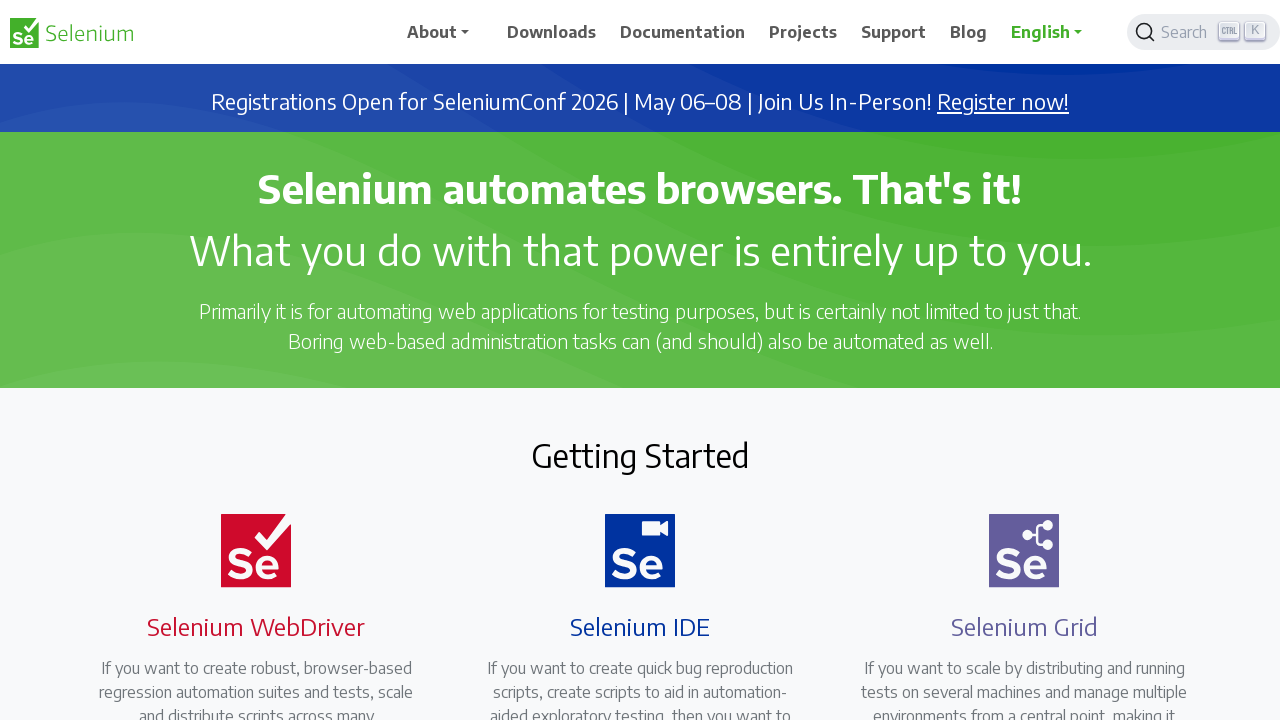

Clicked search button to open search dialog at (1204, 32) on .DocSearch
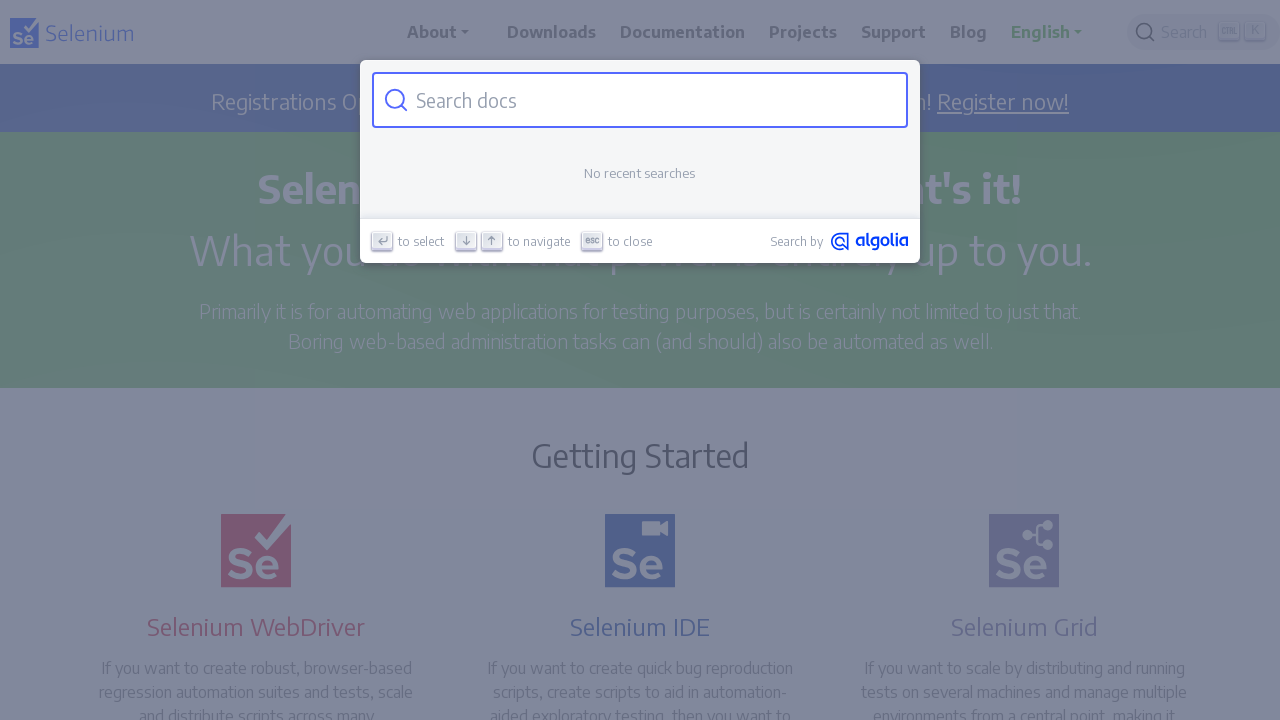

Entered 'getting started' into search input on .DocSearch-Input
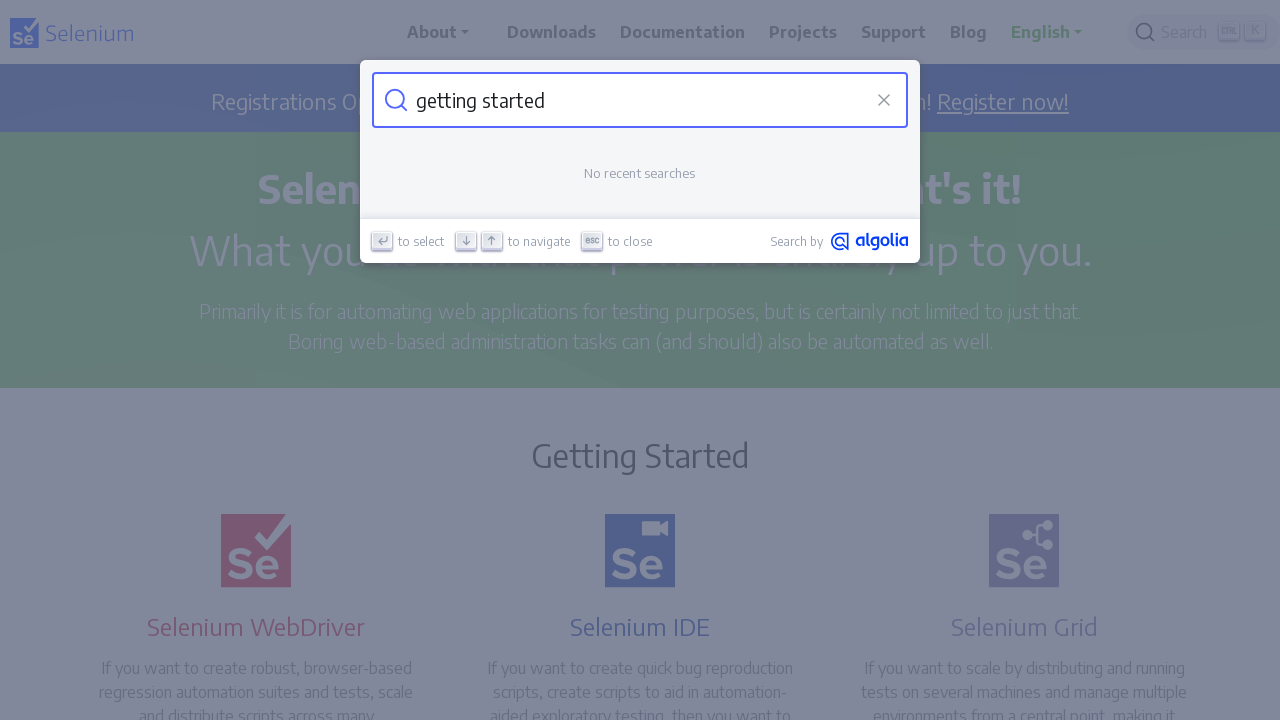

Search suggestions appeared
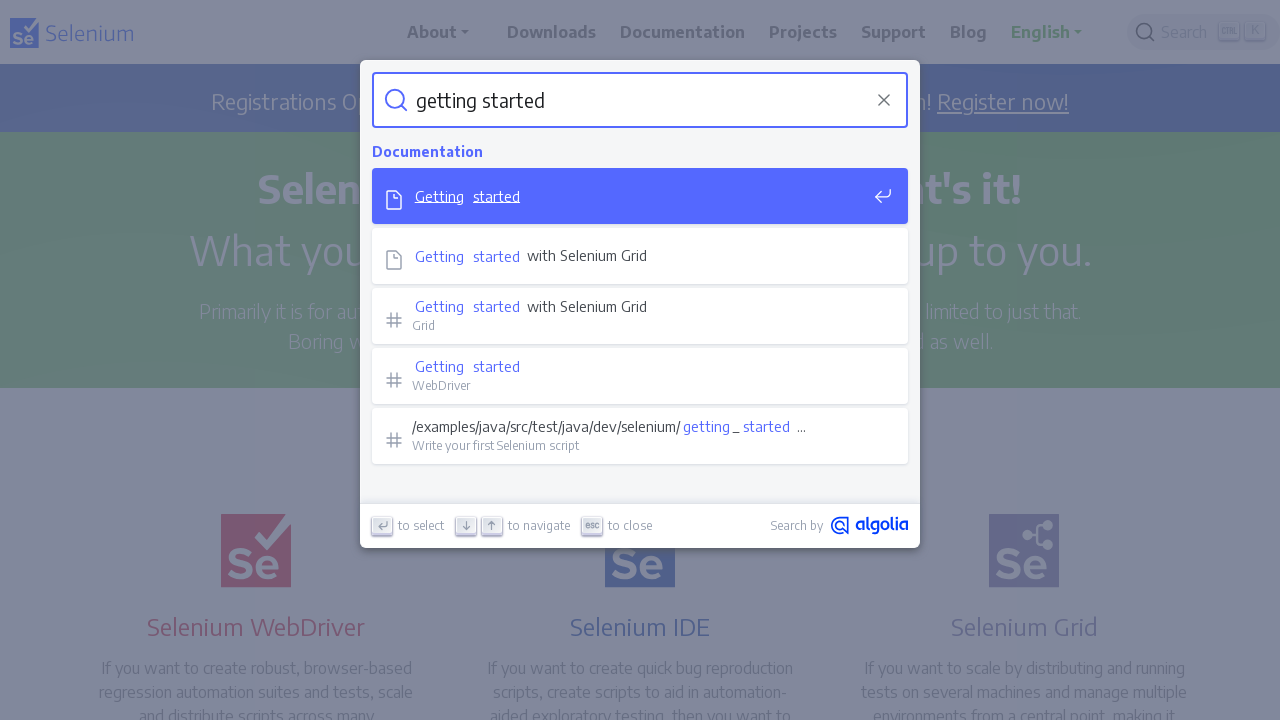

Clicked the first search suggestion result at (640, 198) on li.DocSearch-Hit >> nth=0
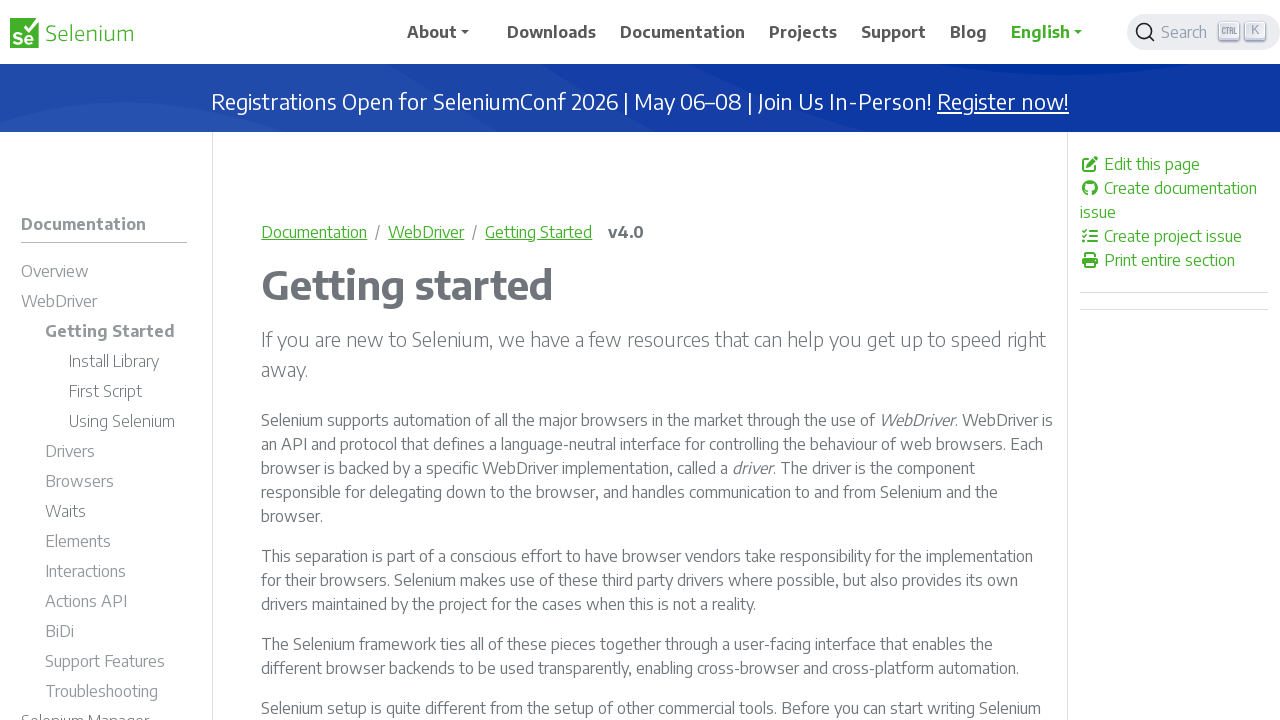

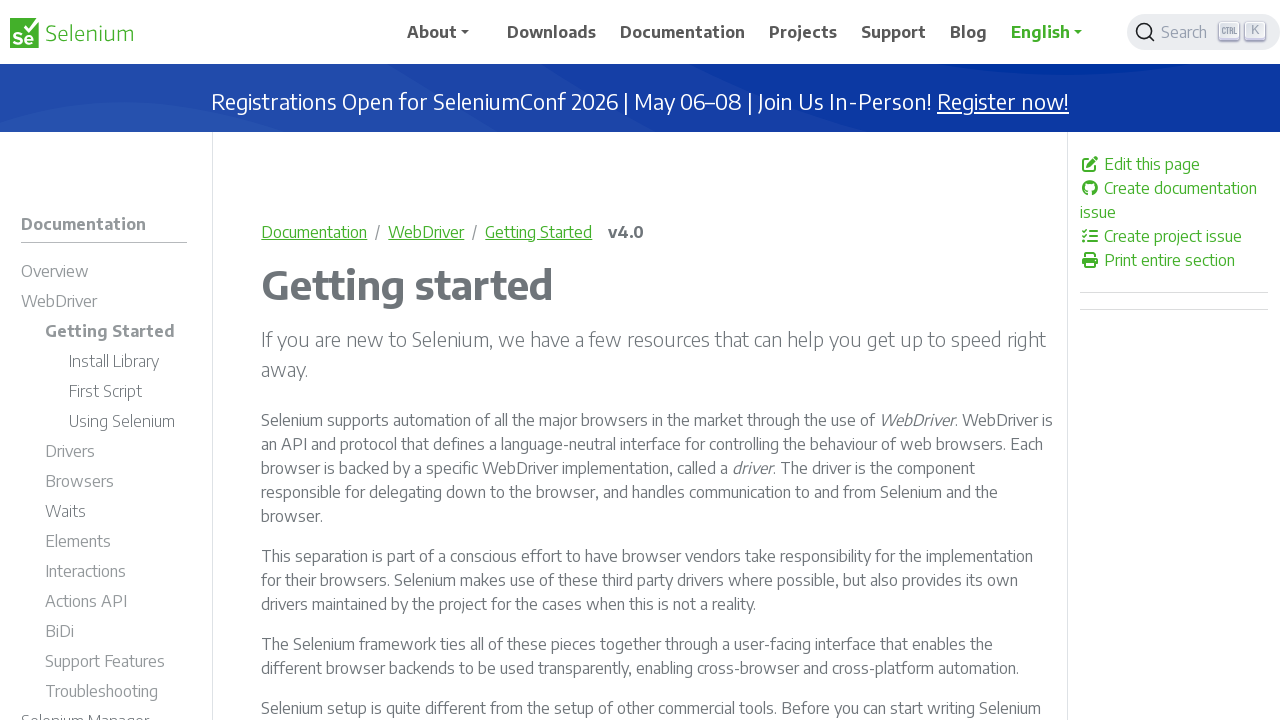